Tests search functionality with non-existent product and verifies error message is displayed

Starting URL: https://rahulshettyacademy.com/seleniumPractise/#/

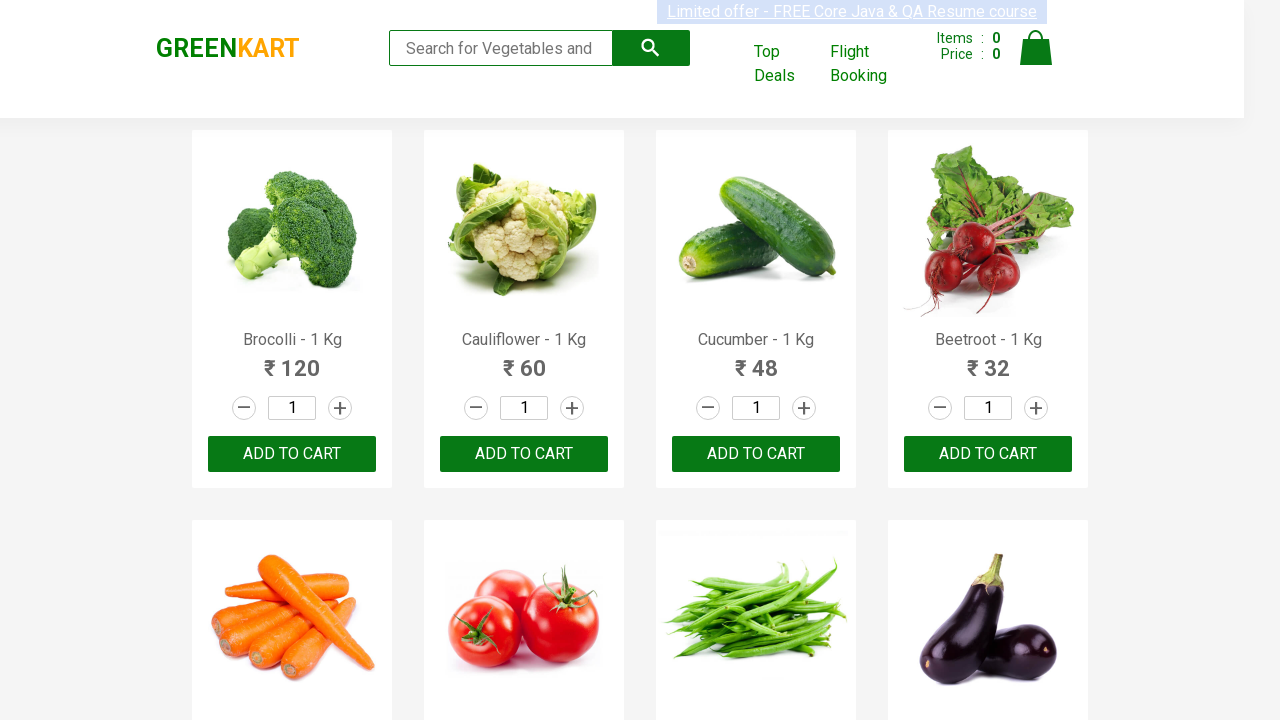

Cleared search input field on form input
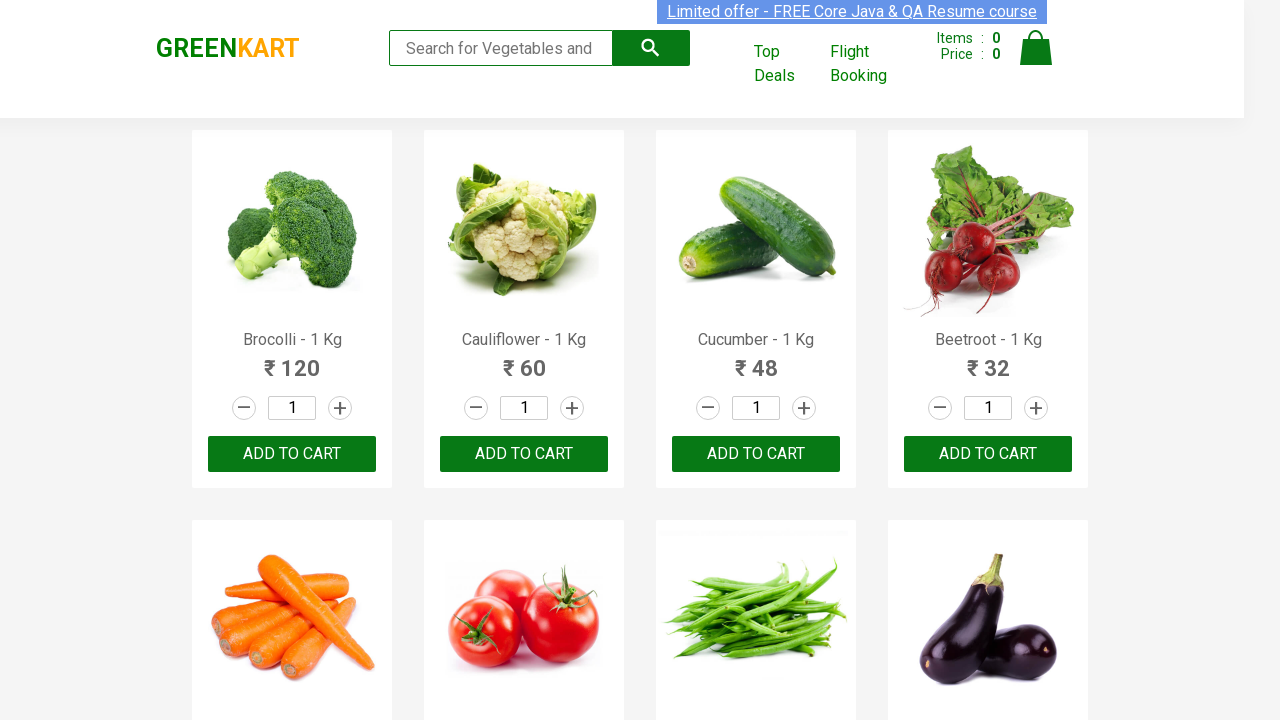

Entered non-existent product 'Doesn't exist' in search field on form input
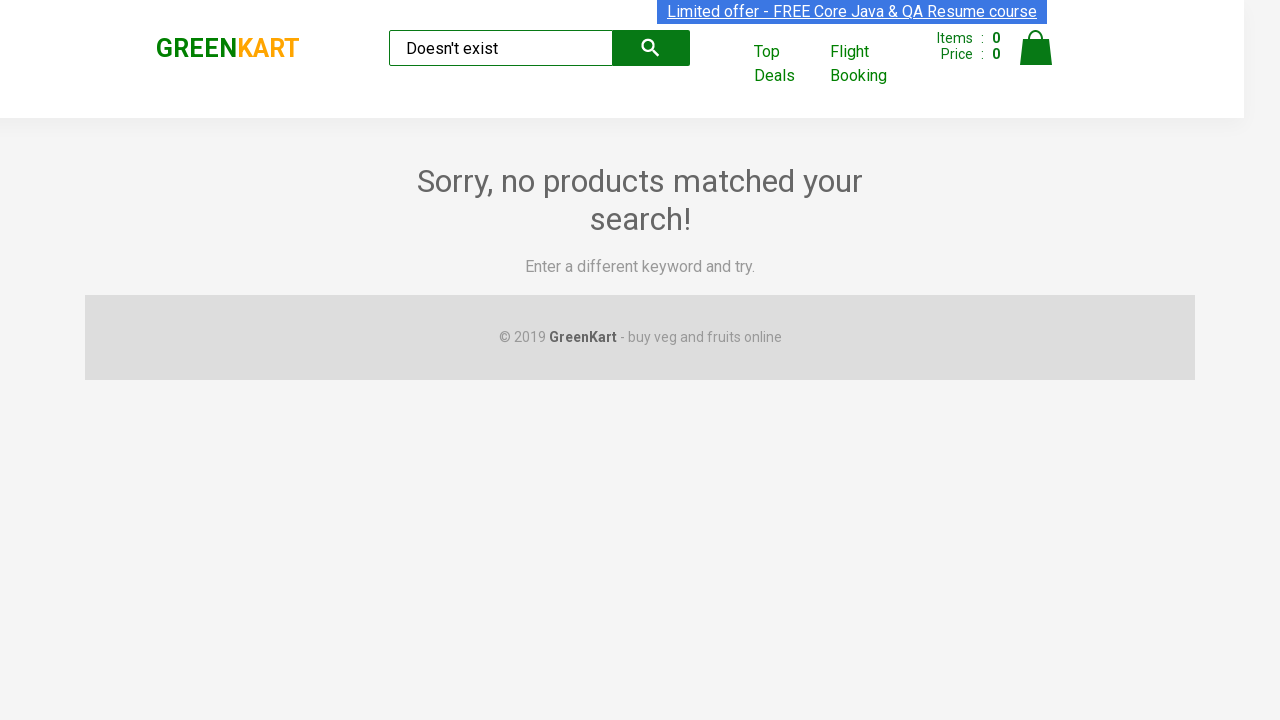

Retrieved error message text content
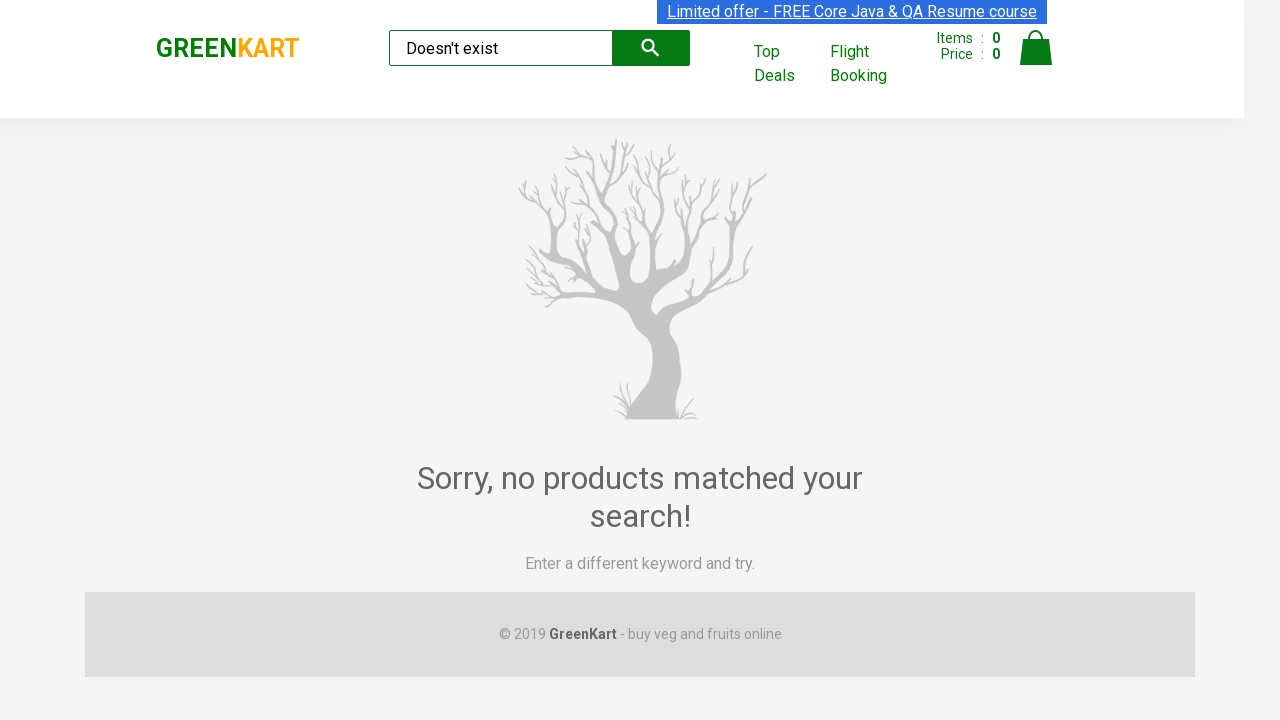

Verified error message displays 'Sorry, no products matched your search!'
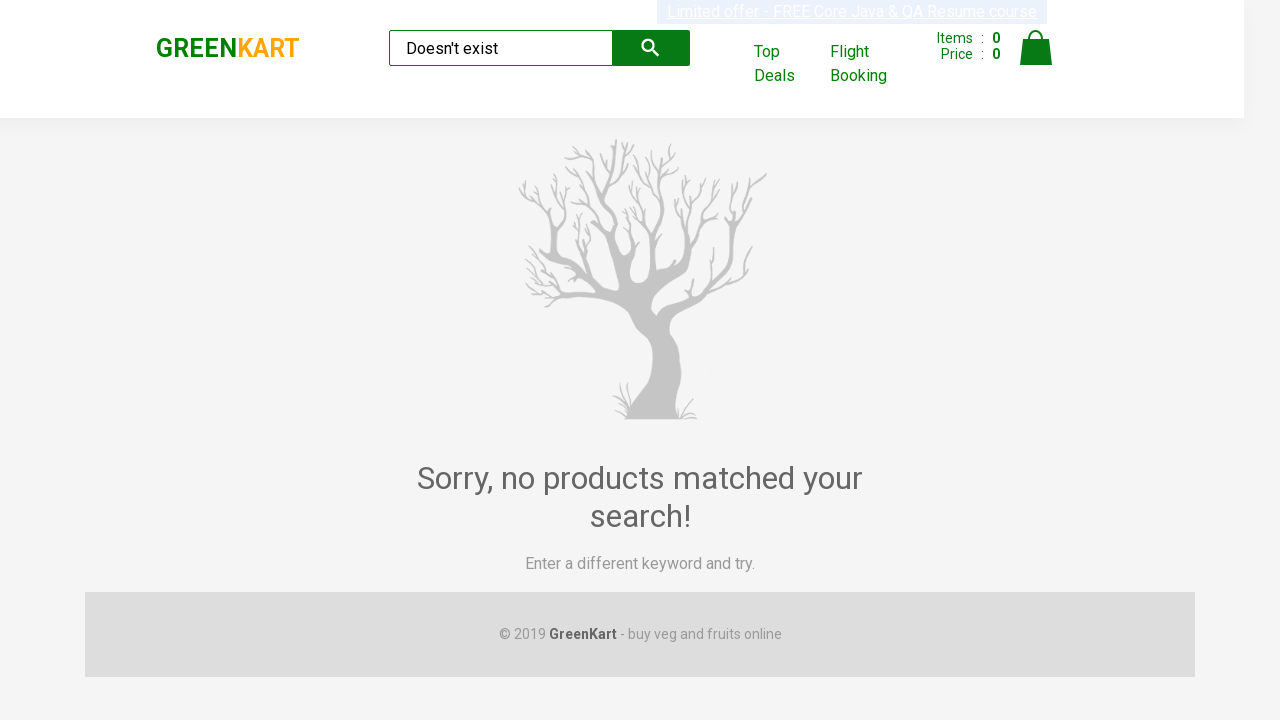

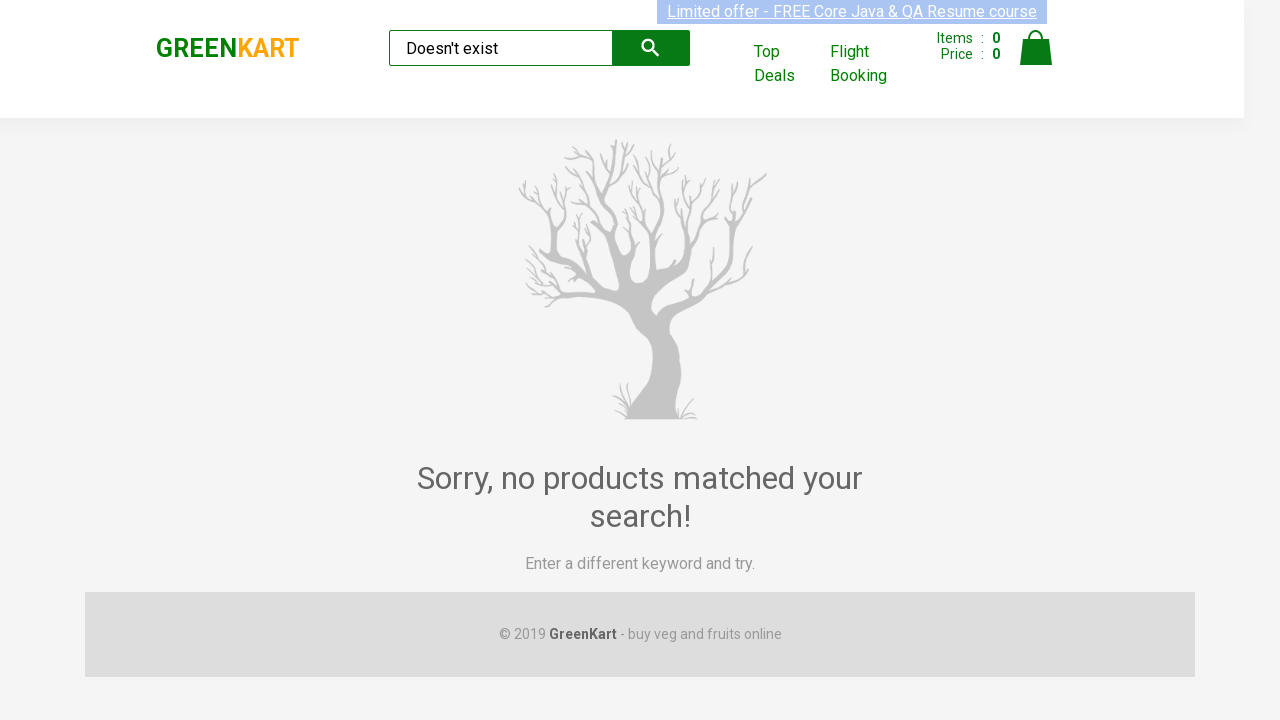